Tests interaction with a frame by locating it using URL pattern matching and filling an email input field

Starting URL: https://letcode.in/frame

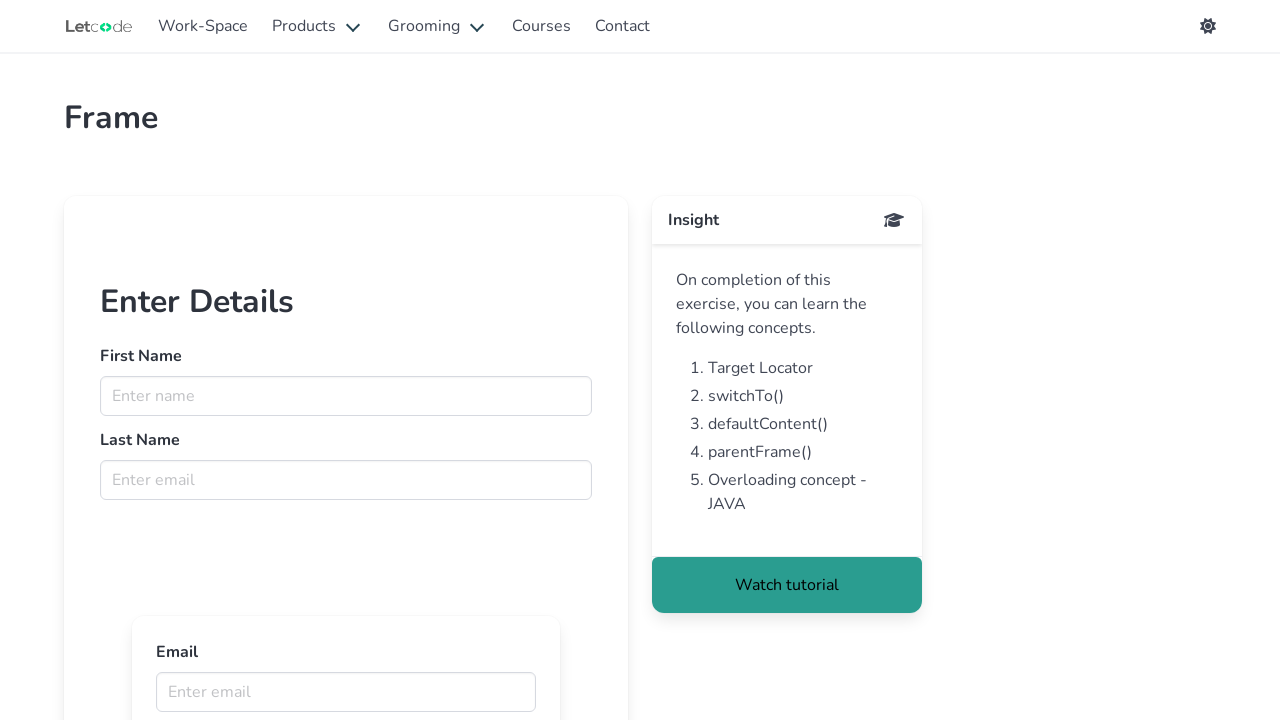

Located child frame by URL pattern matching 'innerFrame'
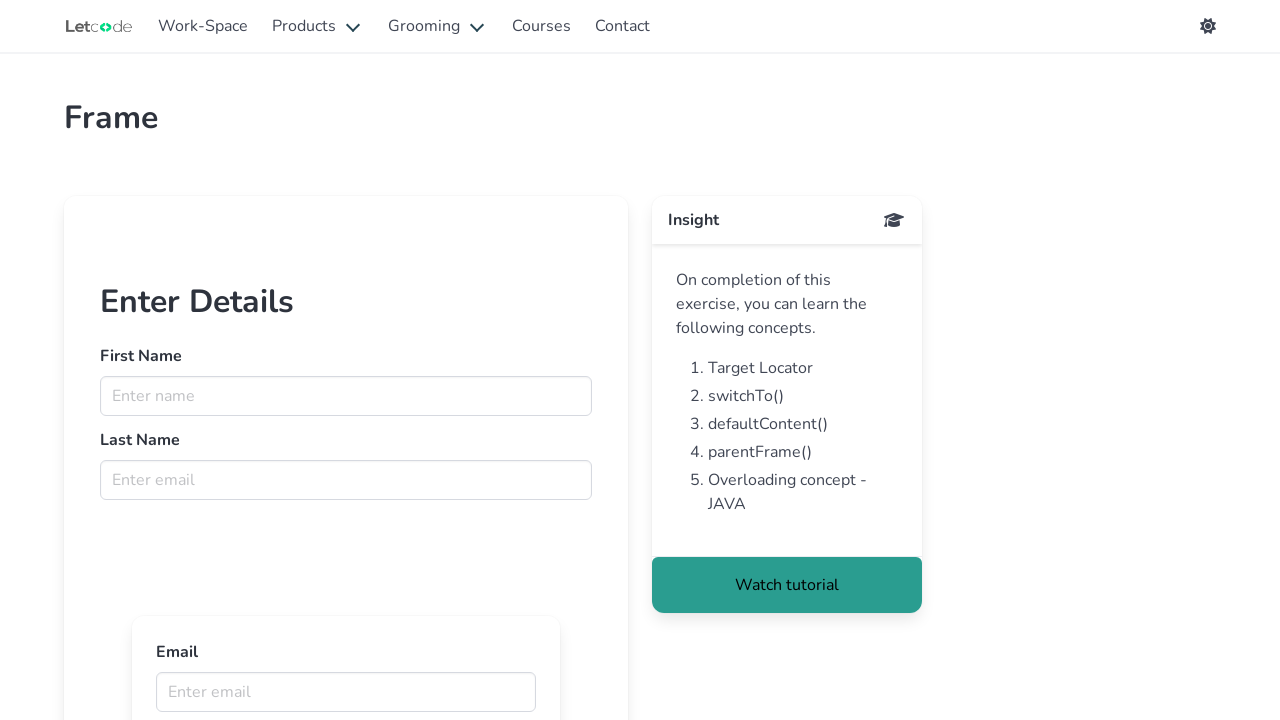

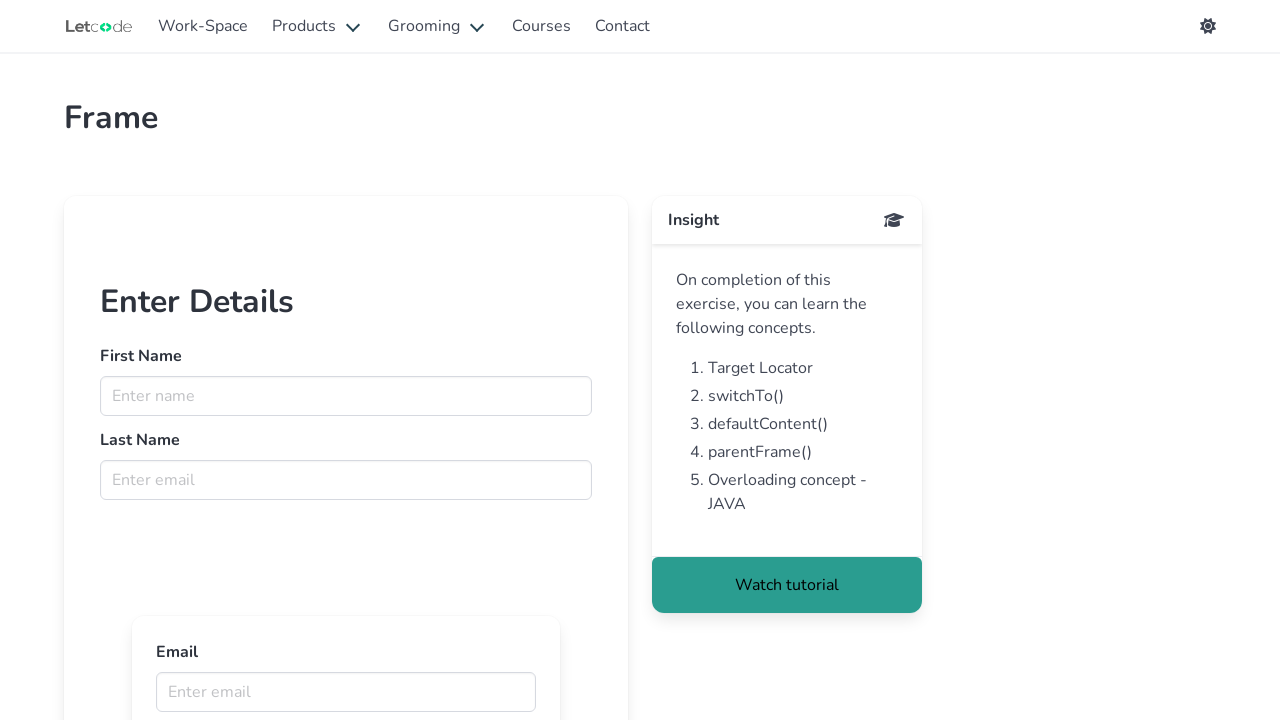